Tests jQuery UI sortable functionality by reordering list items through drag and drop operations

Starting URL: https://jqueryui.com/sortable/

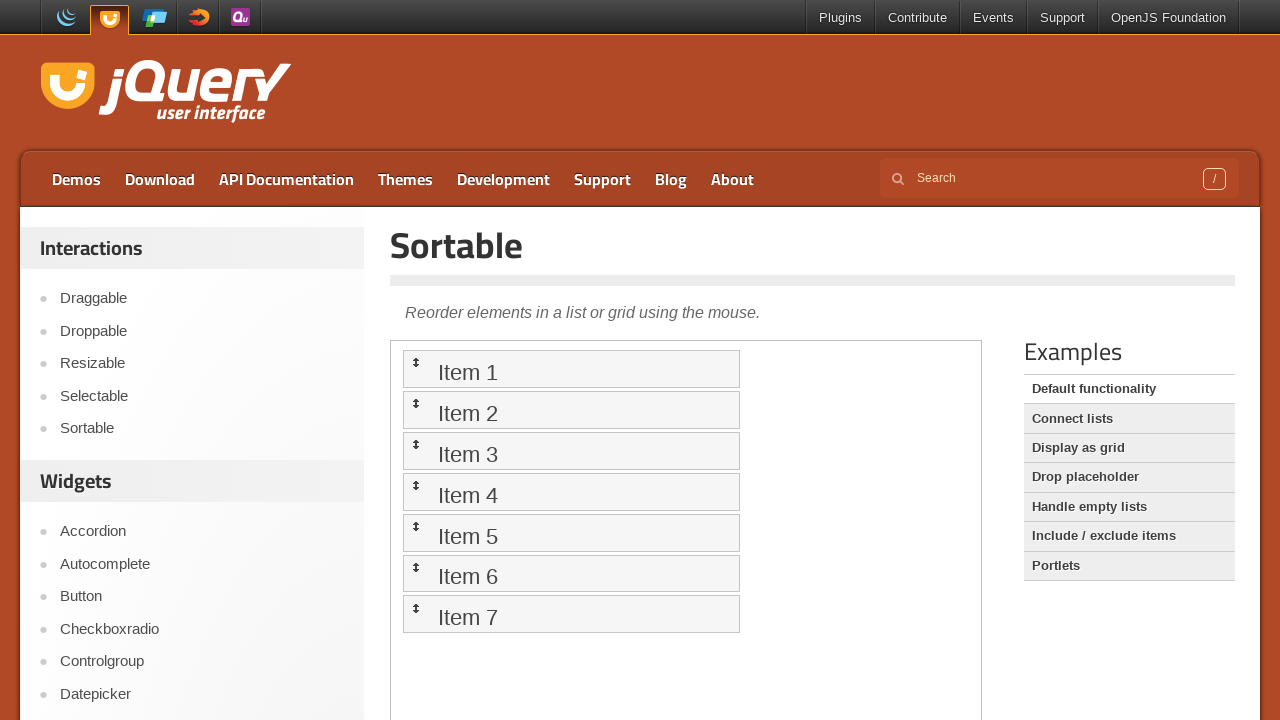

Located the demo iframe for jQuery UI sortable
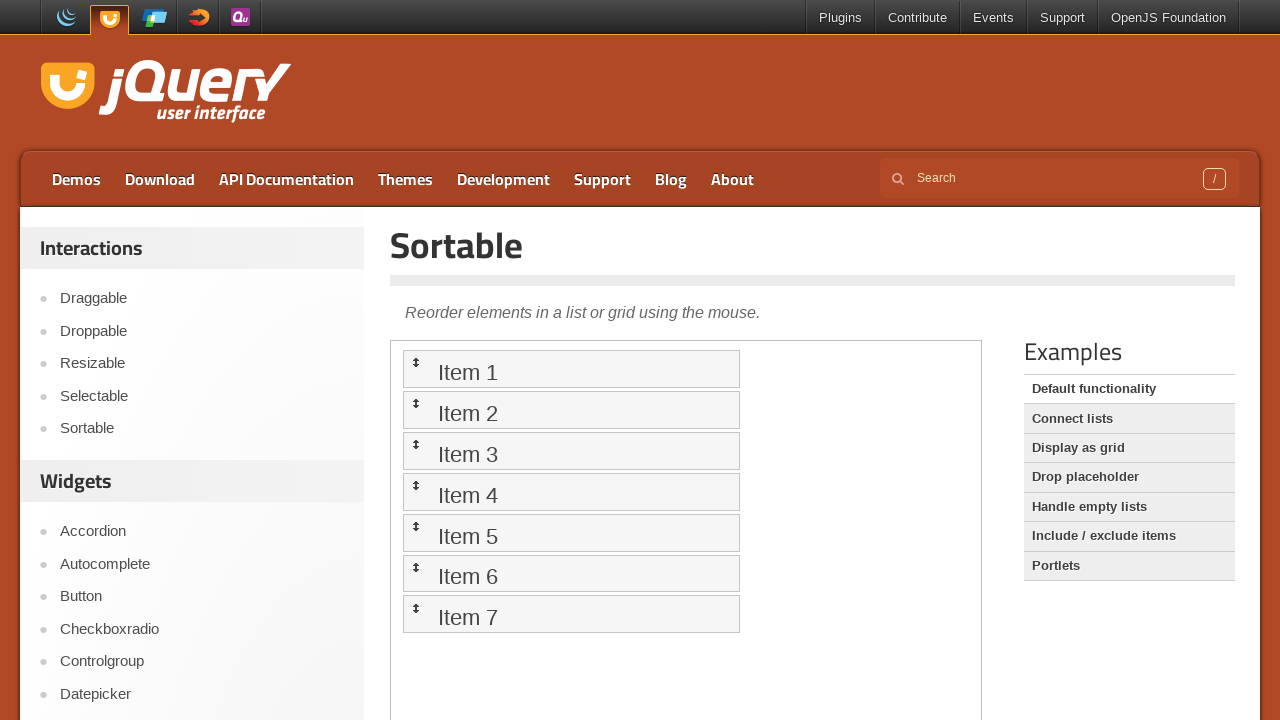

Dragged list item 6 to position 1 at (571, 369)
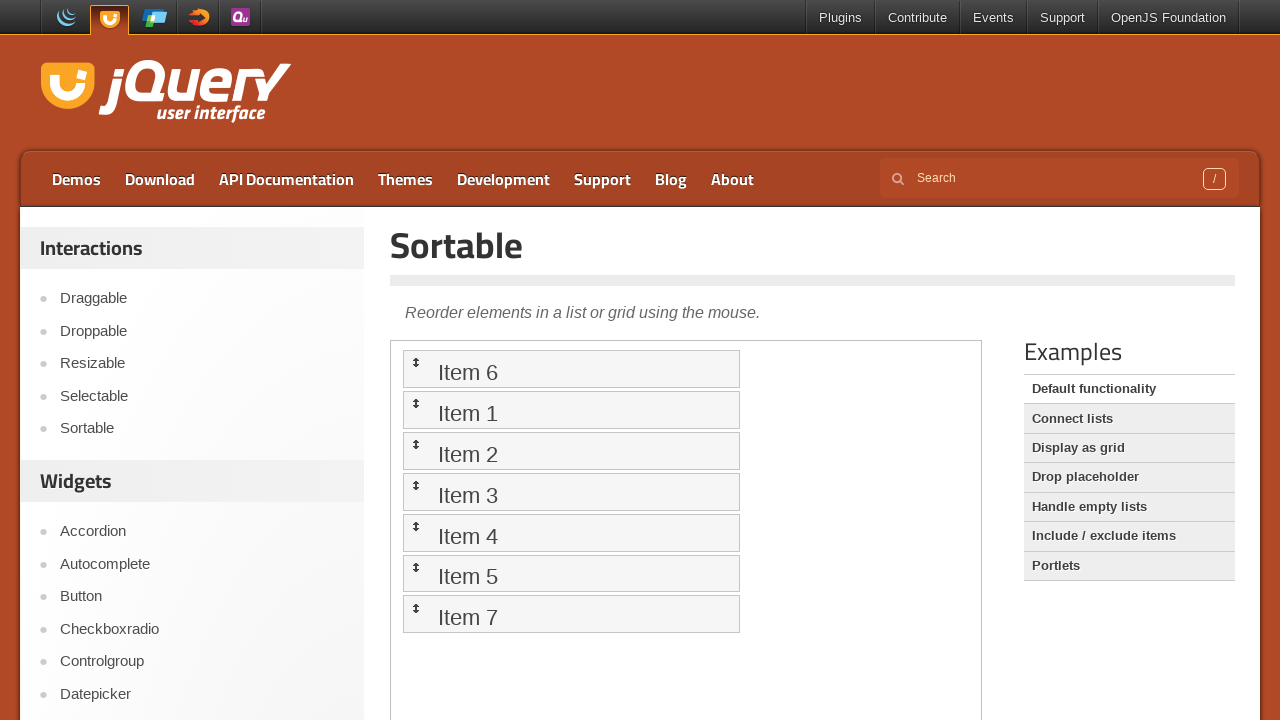

Waited 2 seconds for drag animation to complete
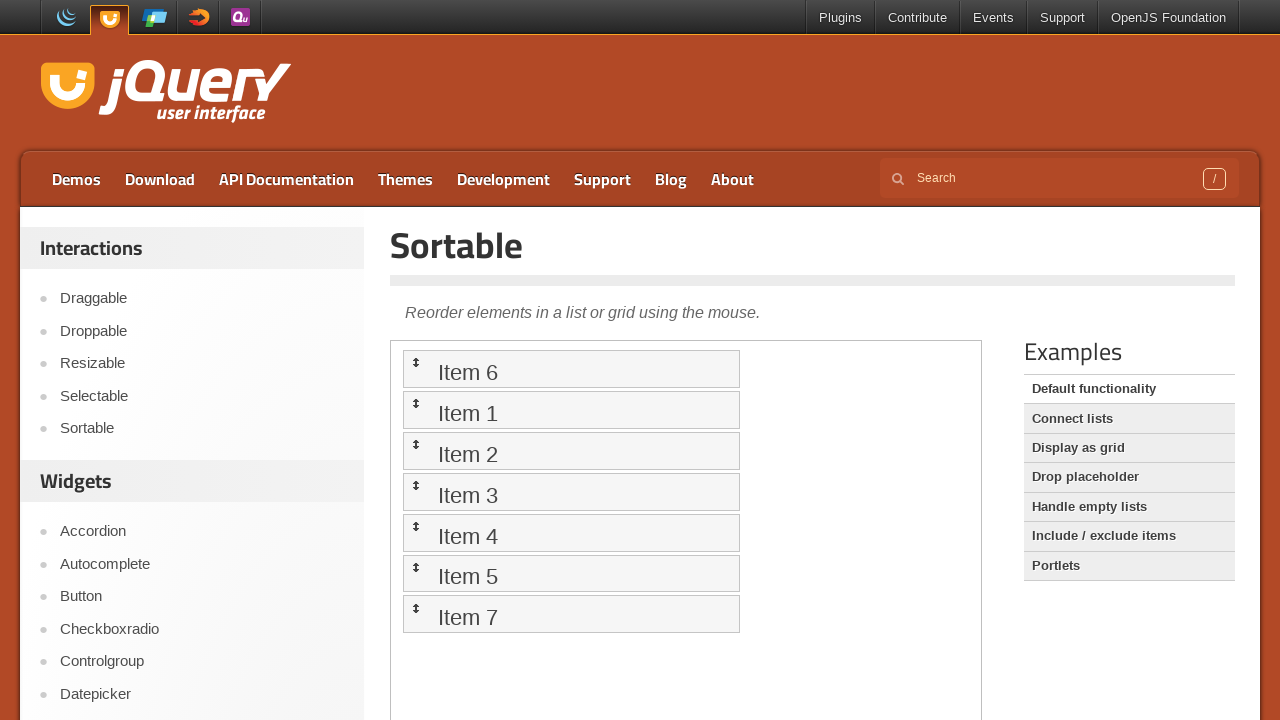

Dragged list item 5 to position 1 at (571, 369)
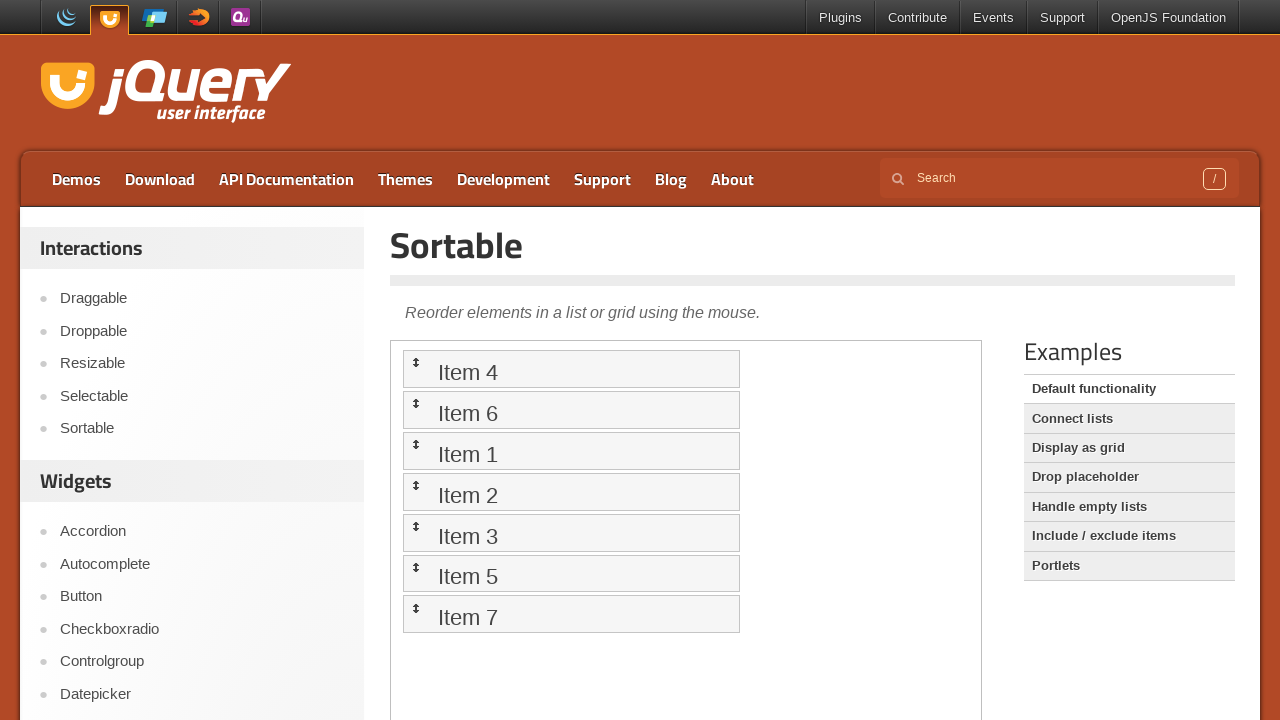

Waited 2 seconds for drag animation to complete
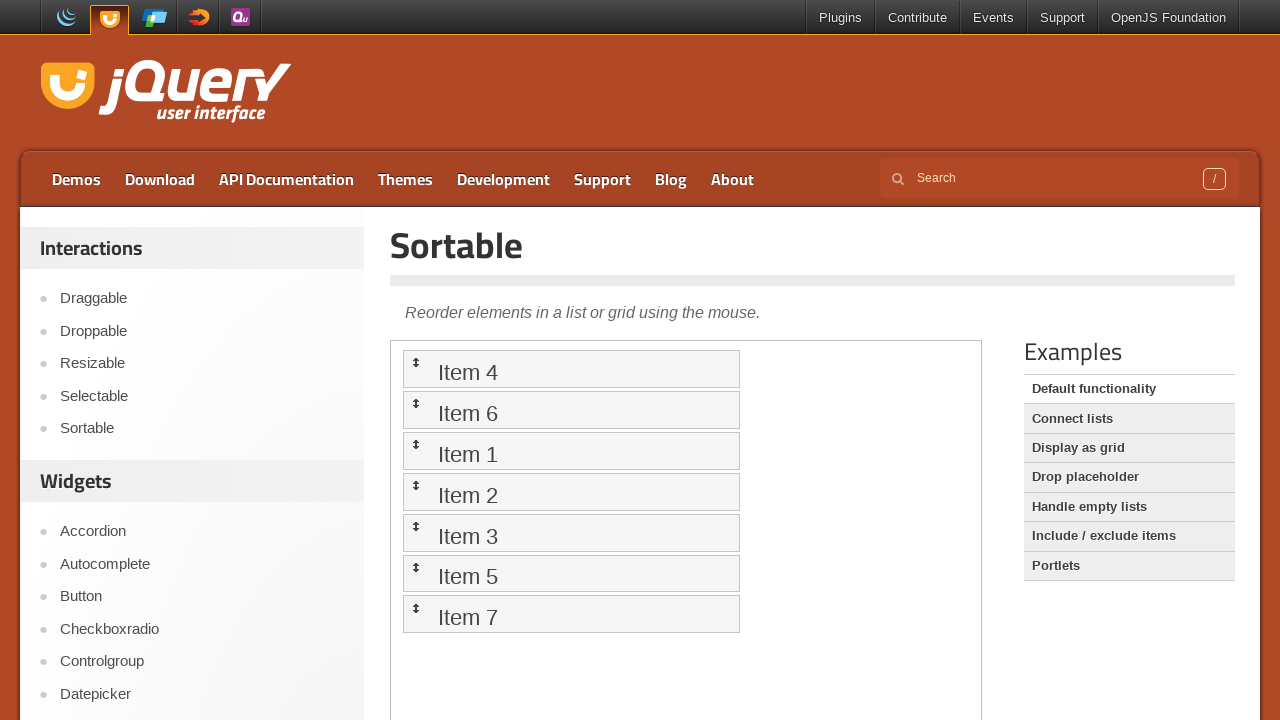

Dragged list item 4 to position 1 at (571, 369)
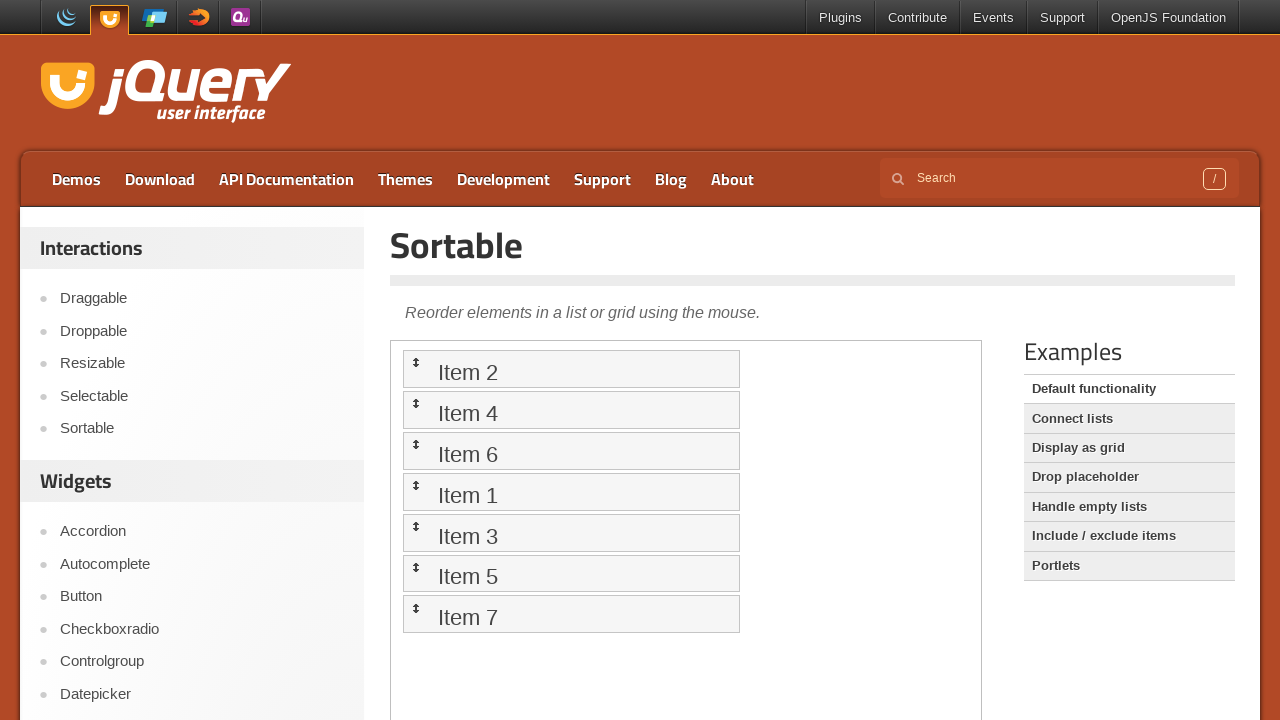

Waited 2 seconds for drag animation to complete
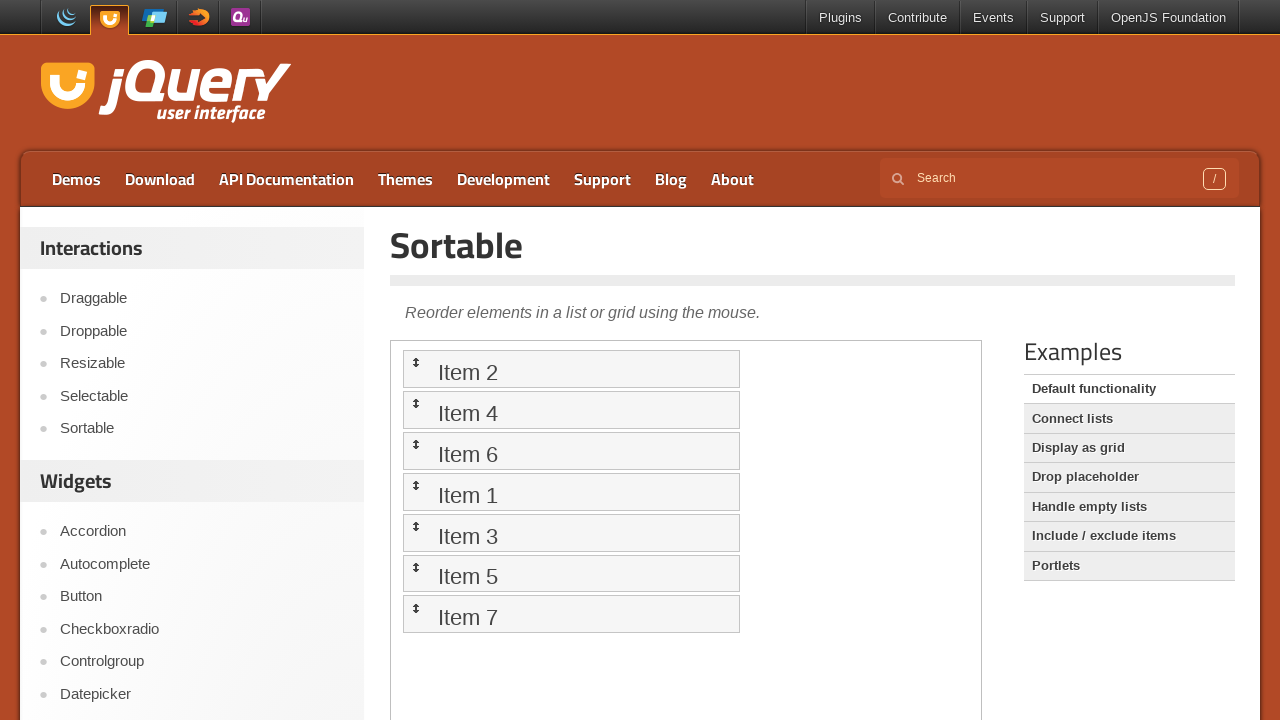

Dragged list item 3 to position 1 at (571, 369)
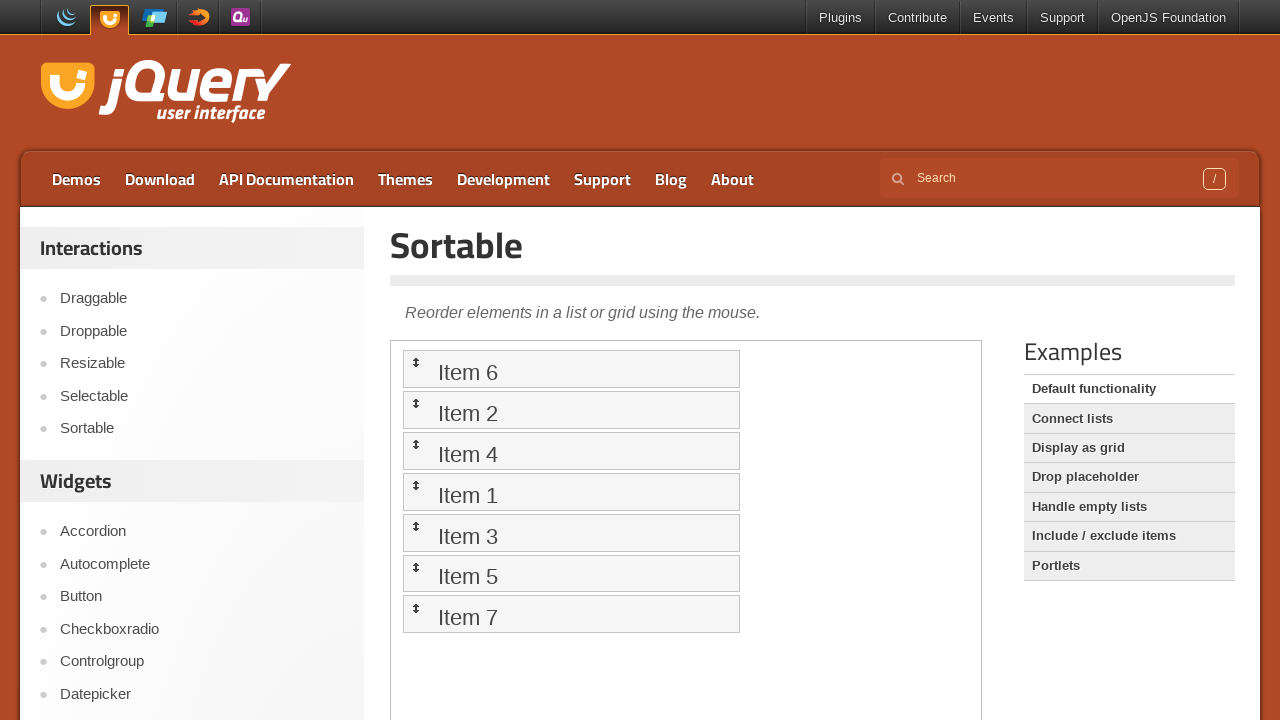

Waited 2 seconds for drag animation to complete
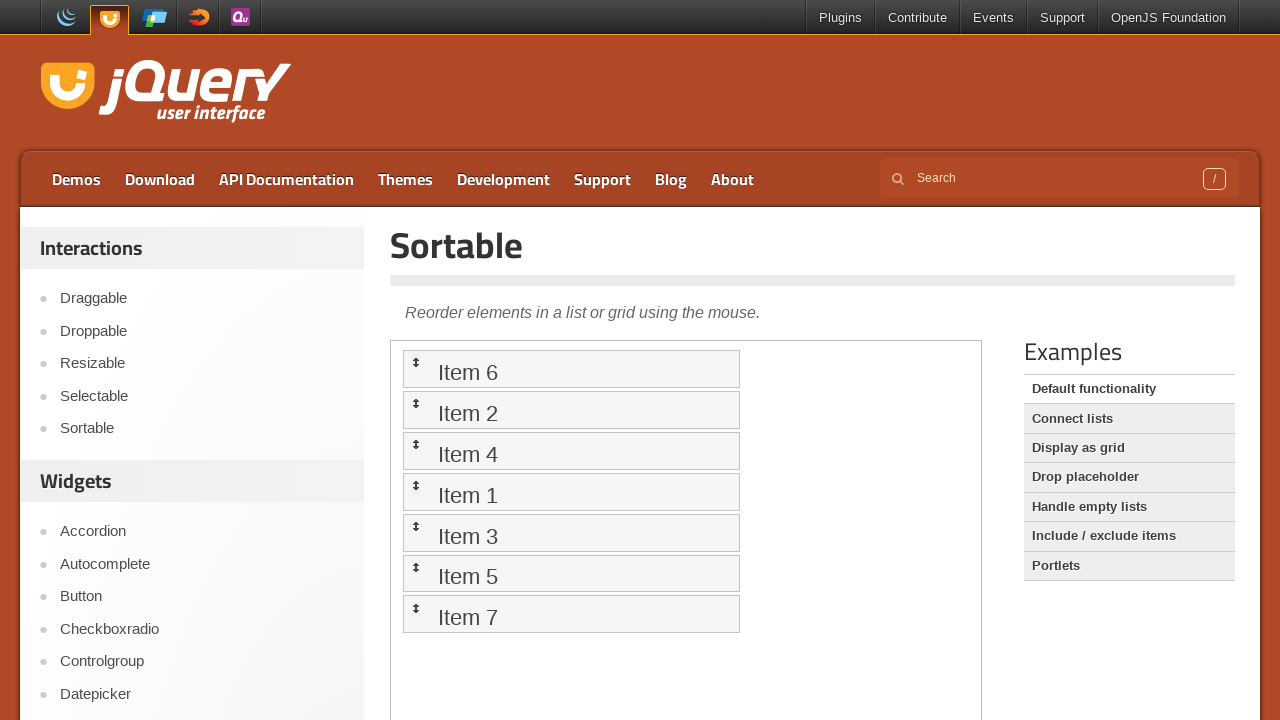

Dragged list item 2 to position 1 at (571, 369)
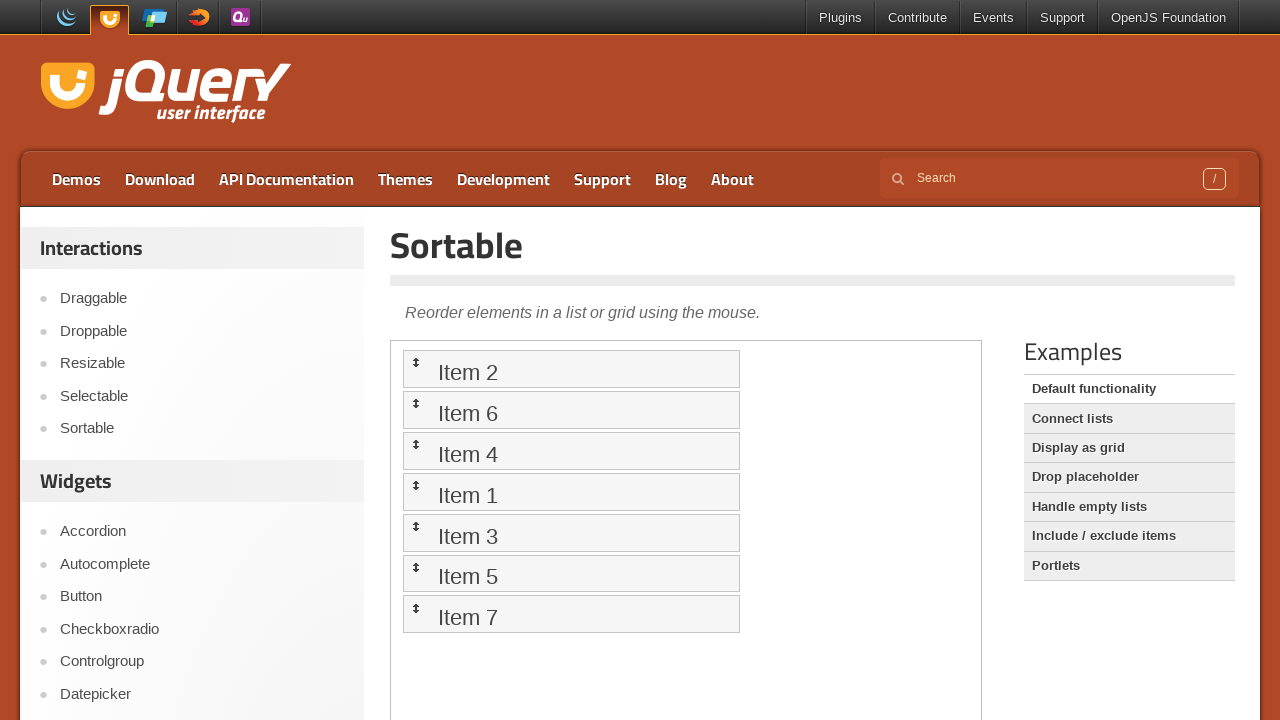

Waited 2 seconds for drag animation to complete
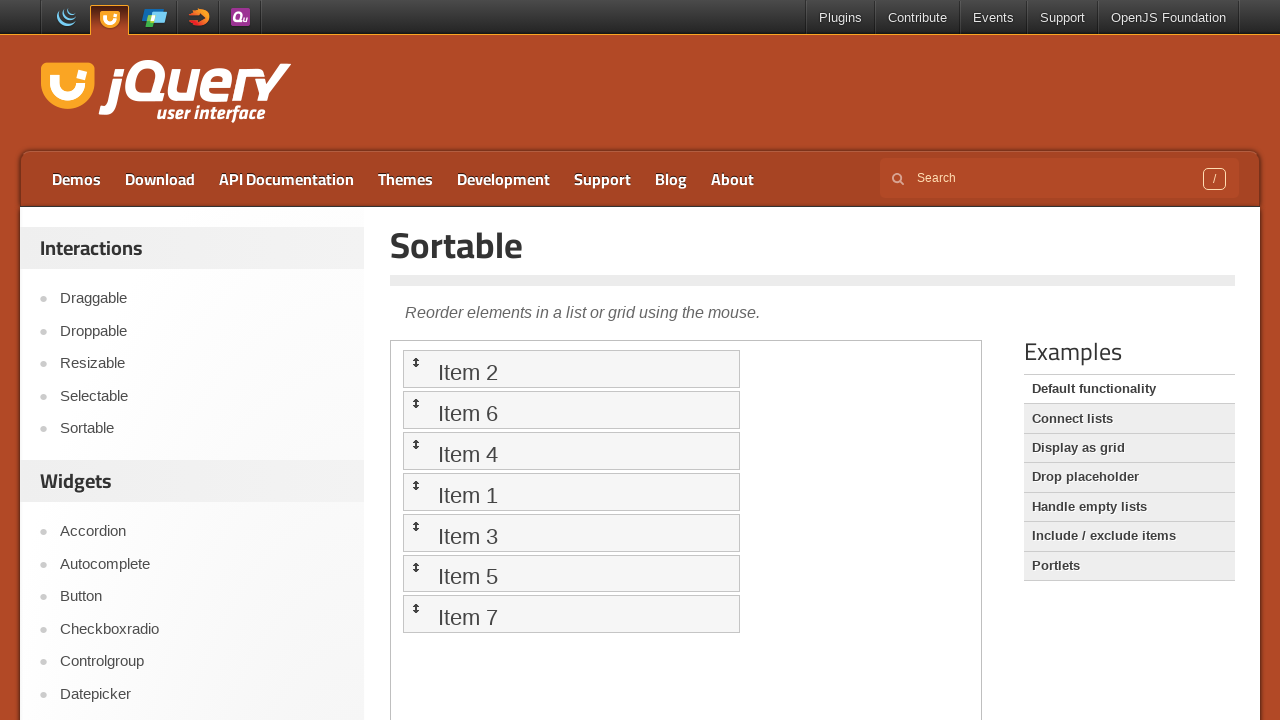

Dragged list item 1 to position 1 at (571, 369)
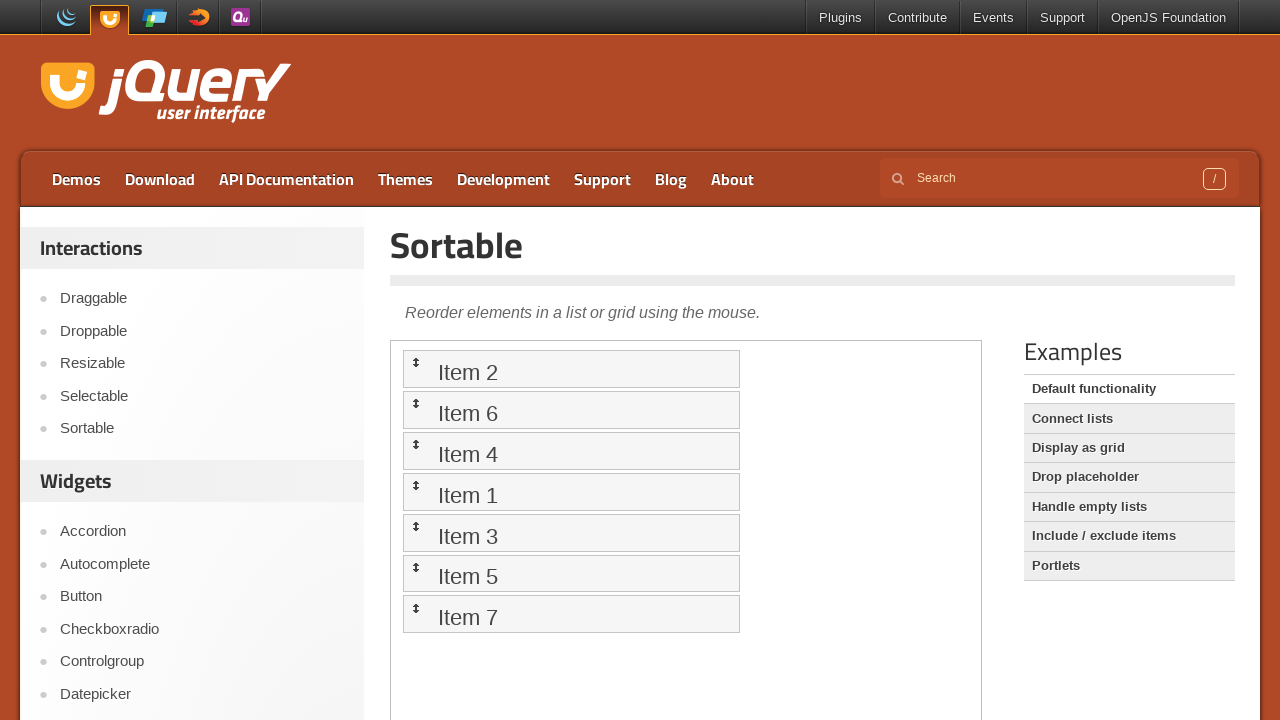

Waited 2 seconds for drag animation to complete
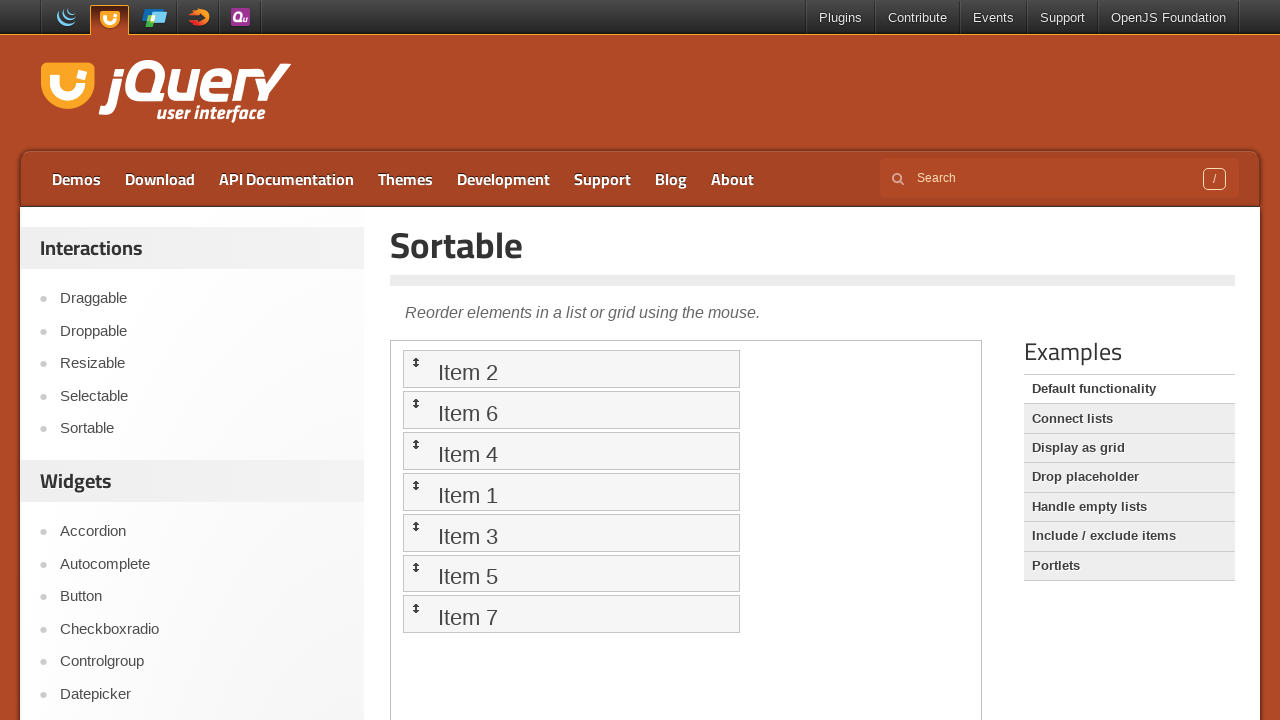

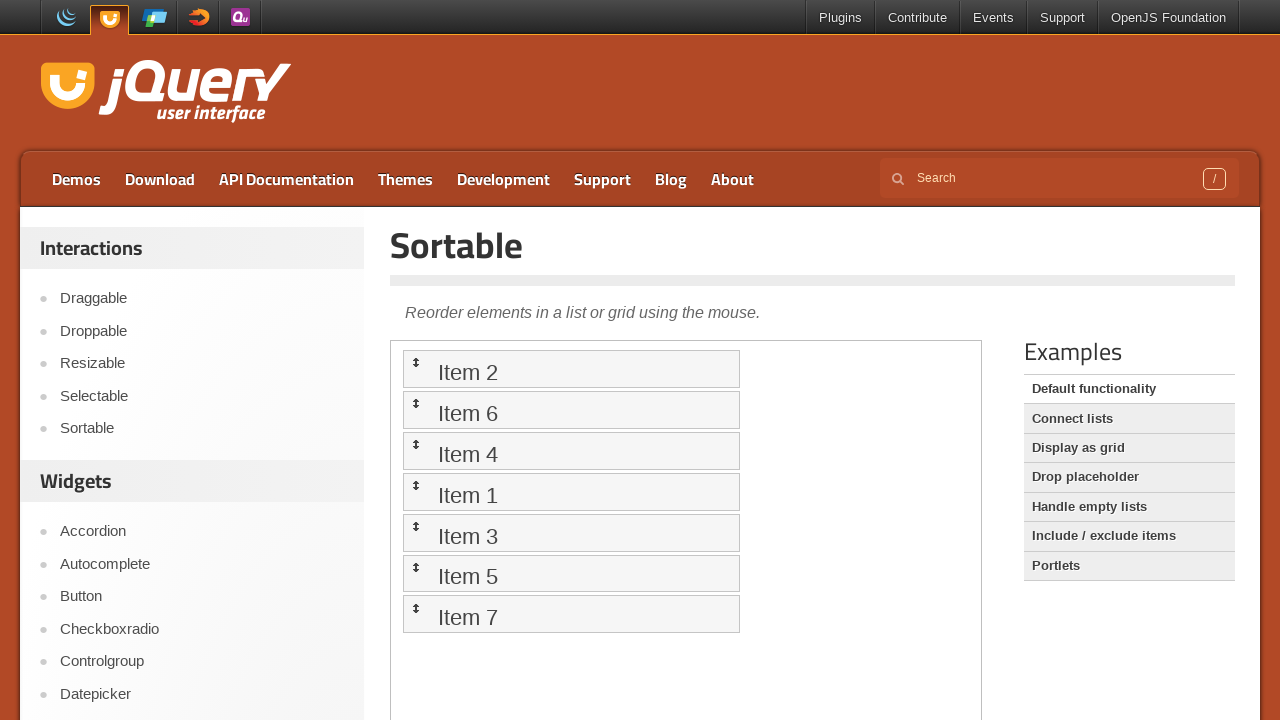